Tests a login flow with password reset functionality, including incorrect login attempt, password reset form submission, and successful login with the temporary password

Starting URL: https://rahulshettyacademy.com/locatorspractice/

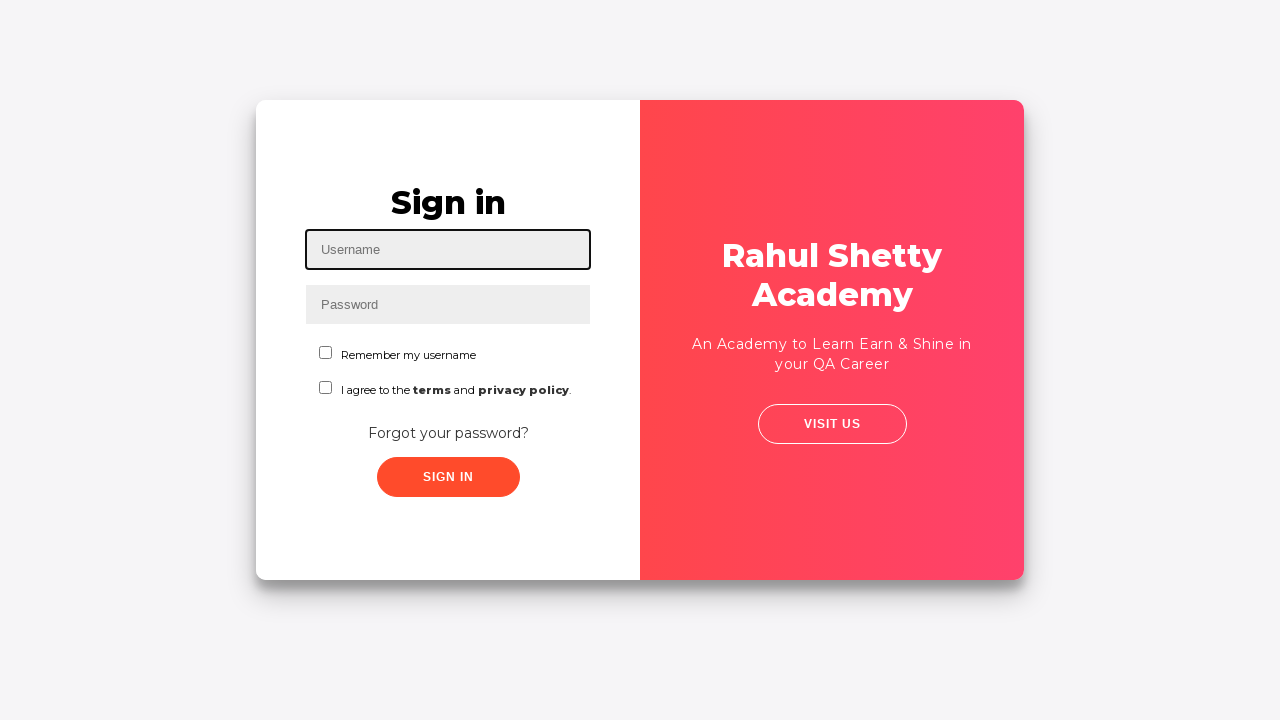

Filled username field with 'John' on #inputUsername
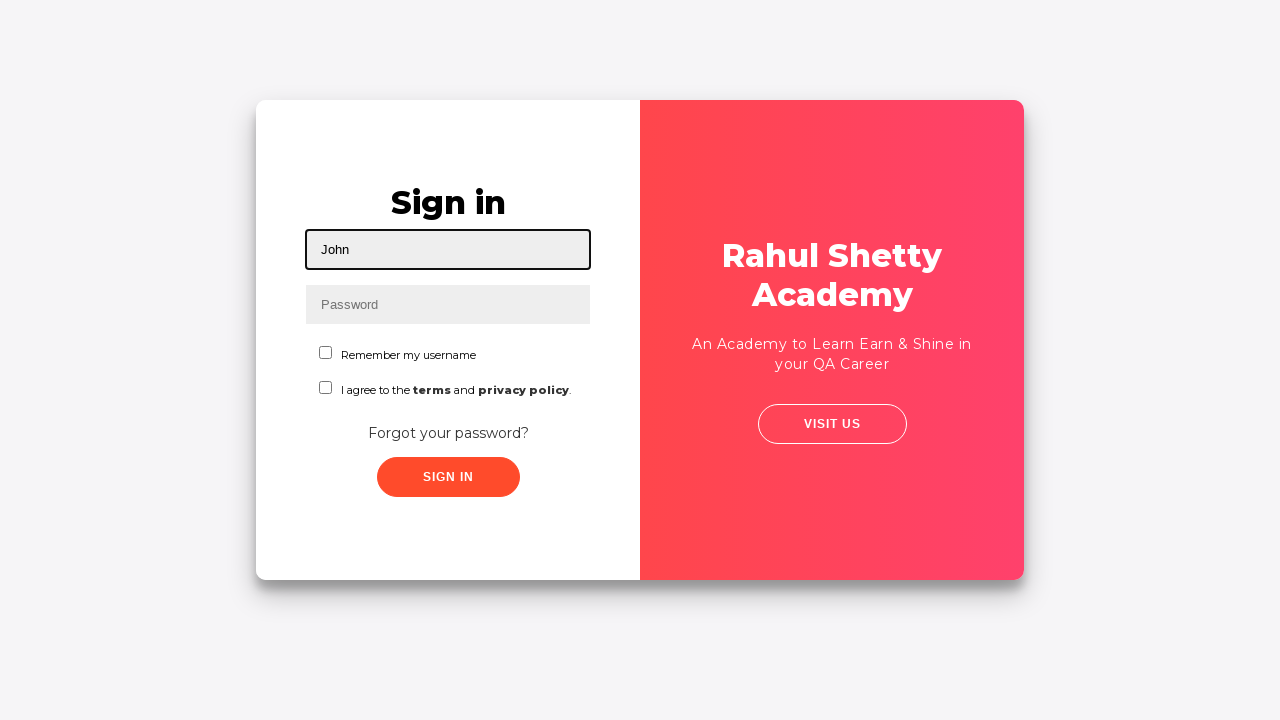

Filled password field with incorrect password 'wrongpass123' on input[name='inputPassword']
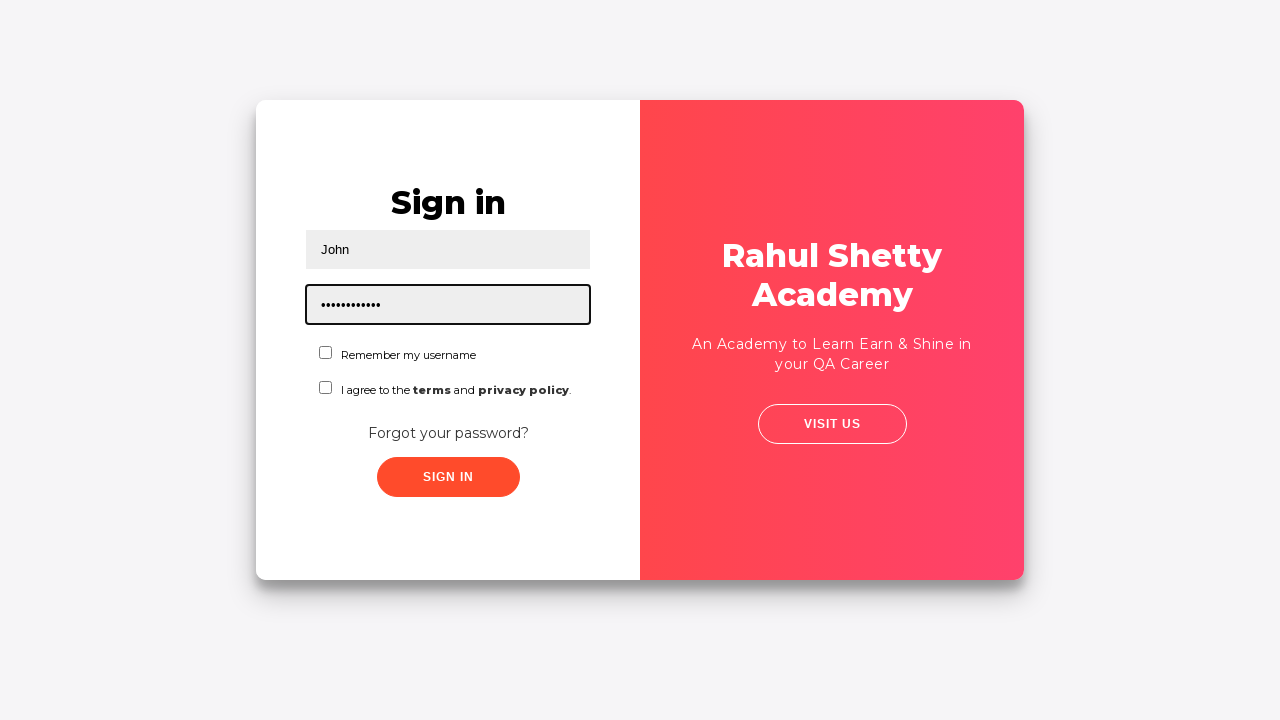

Clicked sign in button with incorrect credentials at (448, 477) on .signInBtn
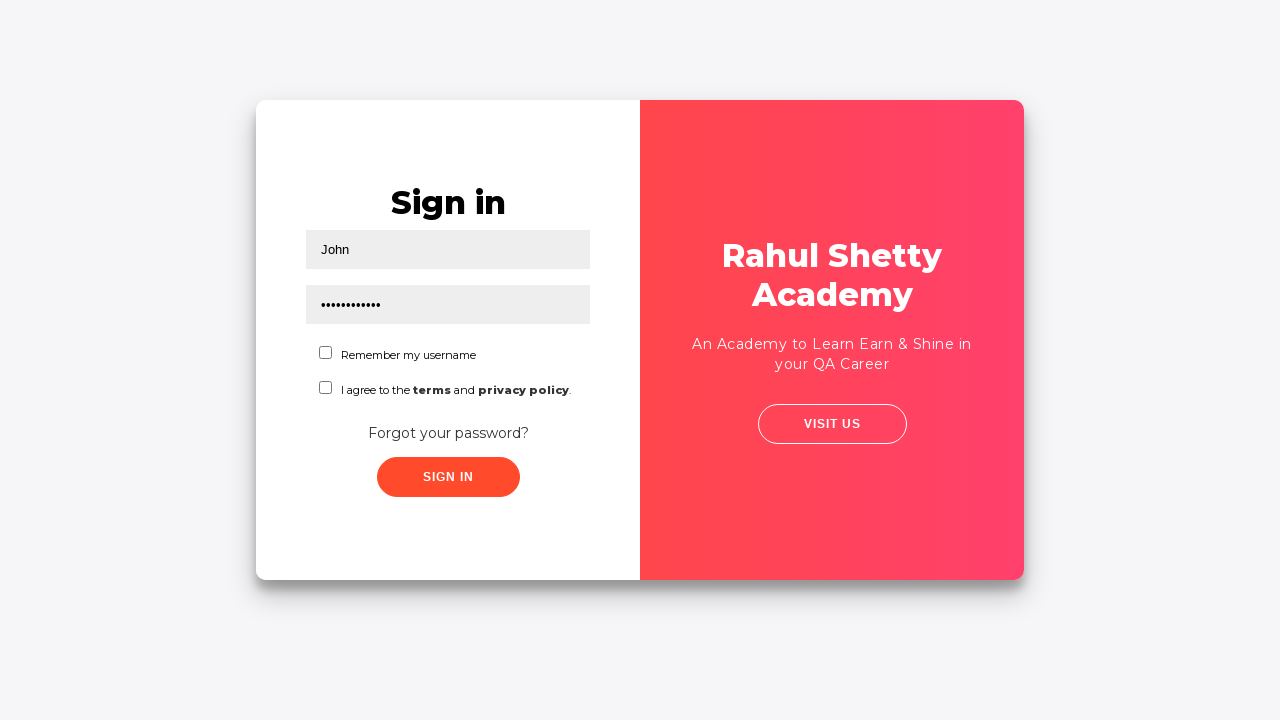

Clicked 'Forgot your password?' link at (448, 433) on text='Forgot your password?'
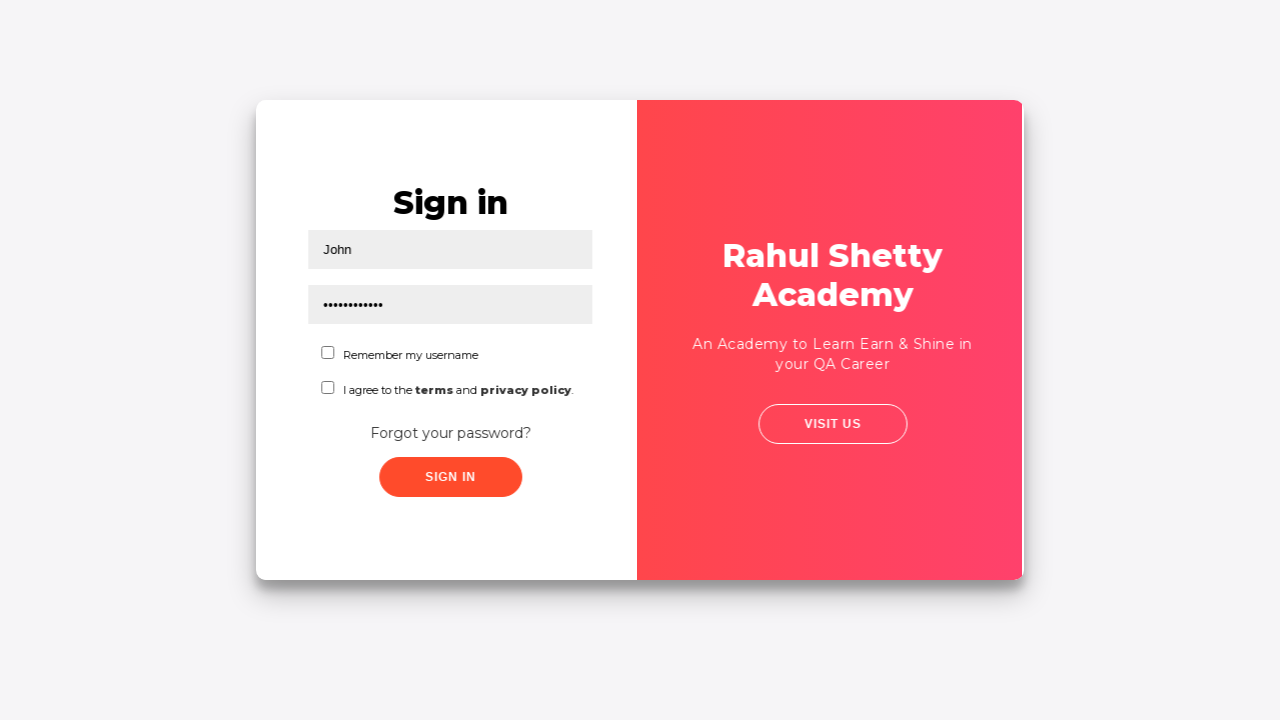

Waited for password reset form to load
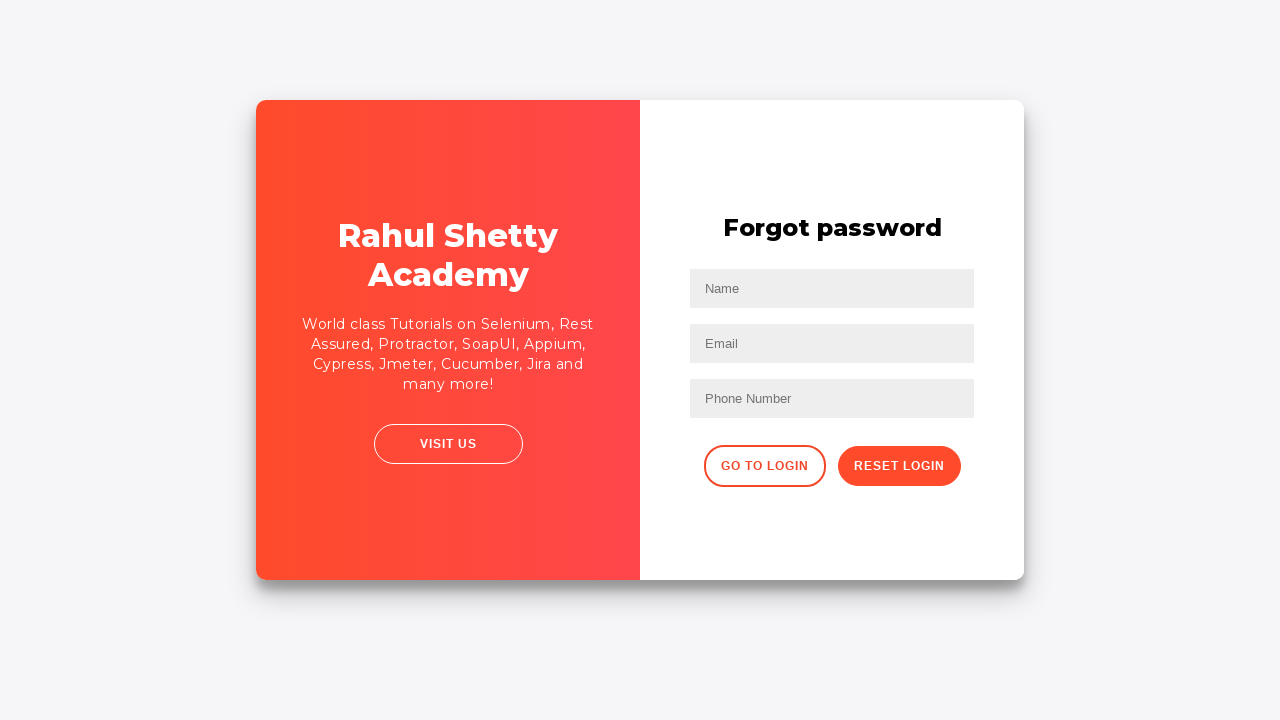

Filled name field in password reset form with 'John' on input[placeholder='Name']
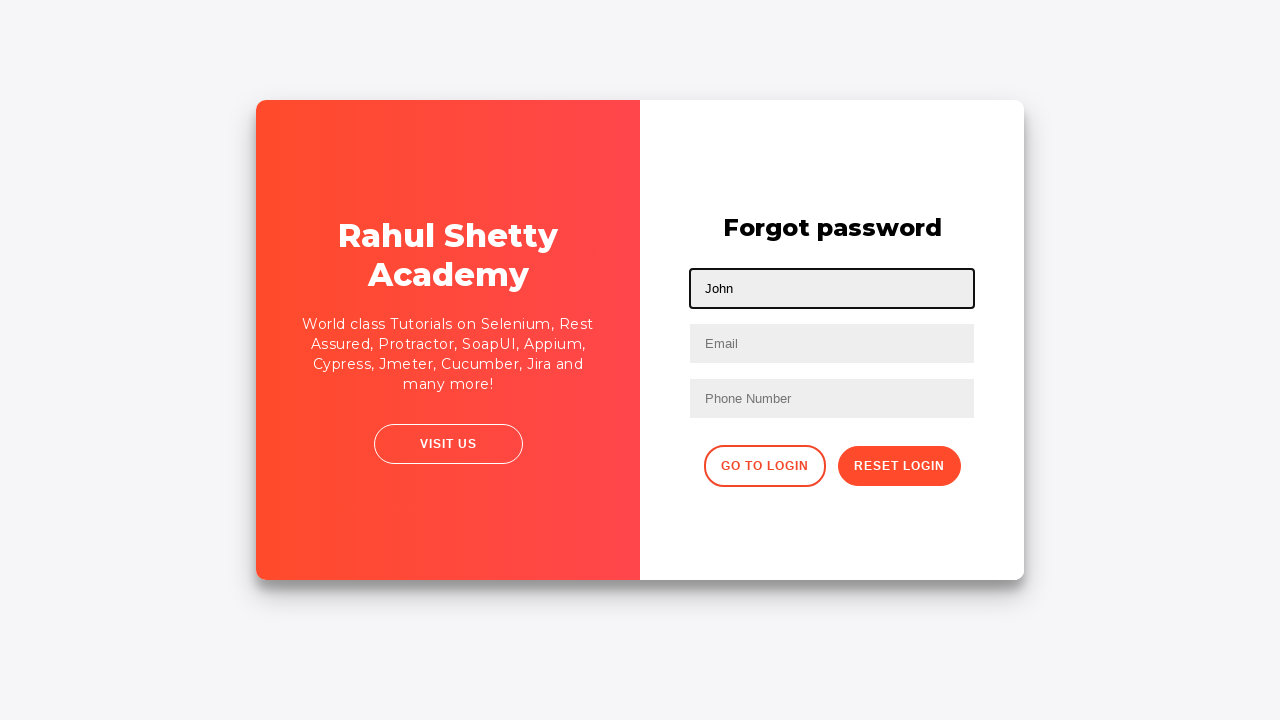

Filled email field in password reset form with 'john.doe@example.com' on input[placeholder='Email']
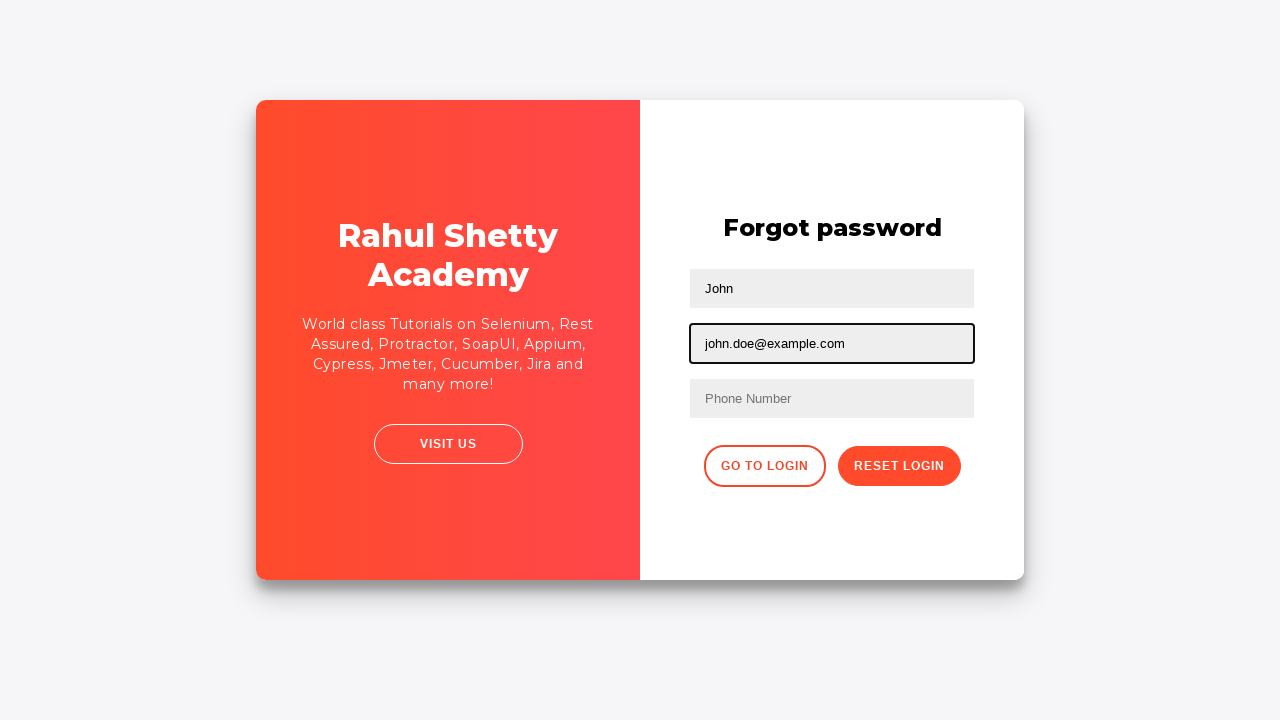

Filled third text input field with 'john.doe@example.com' on input[type='text']:nth-child(3)
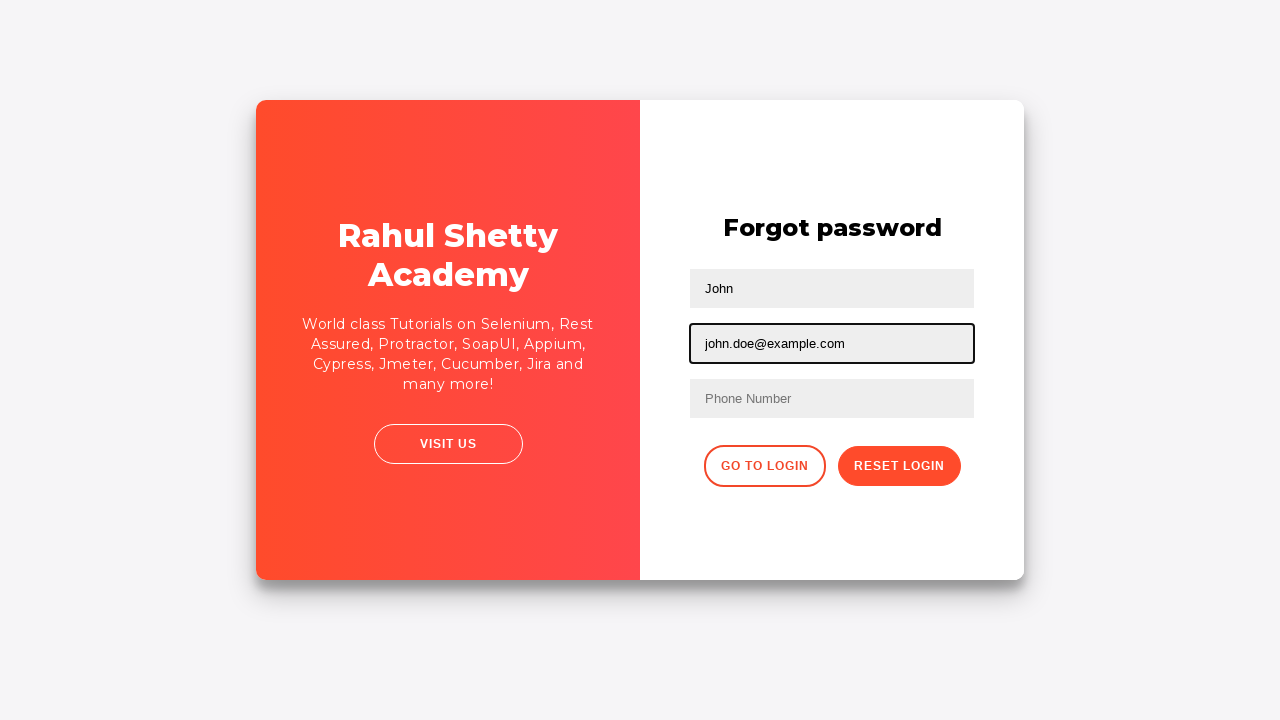

Filled phone number field with '5551234567' on //form/input[3]
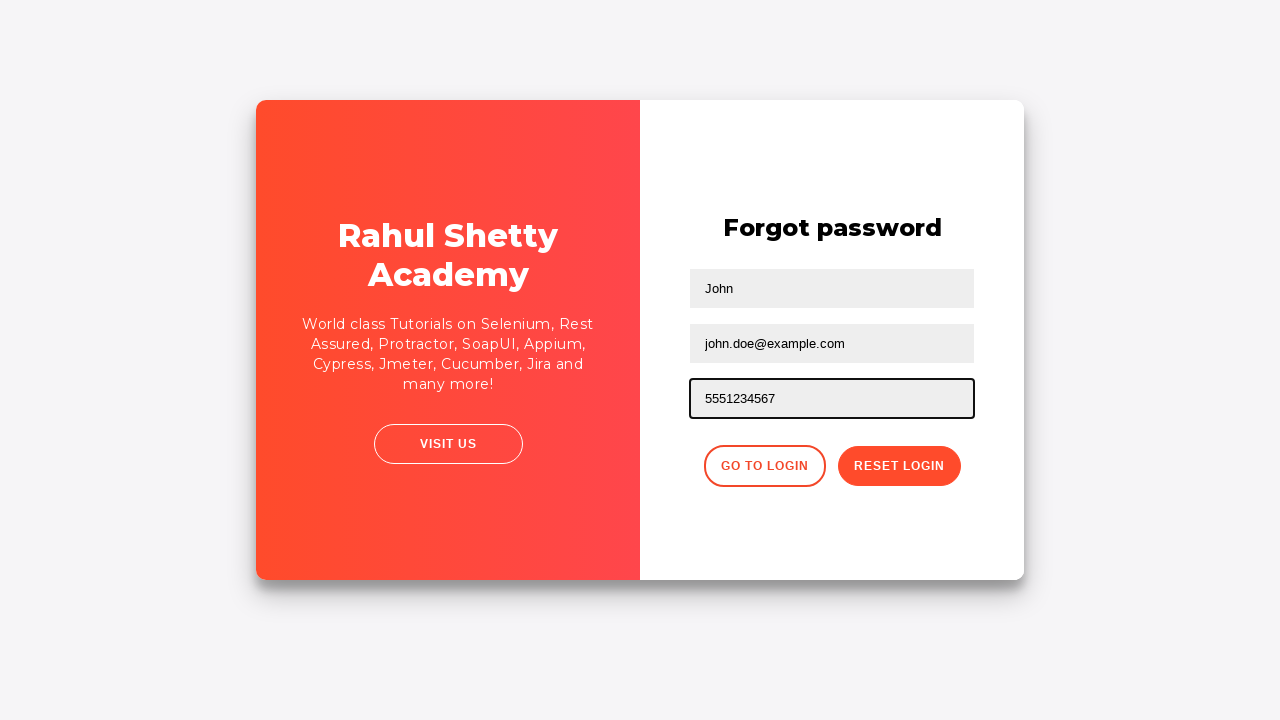

Clicked reset password button to submit form at (899, 466) on button.reset-pwd-btn
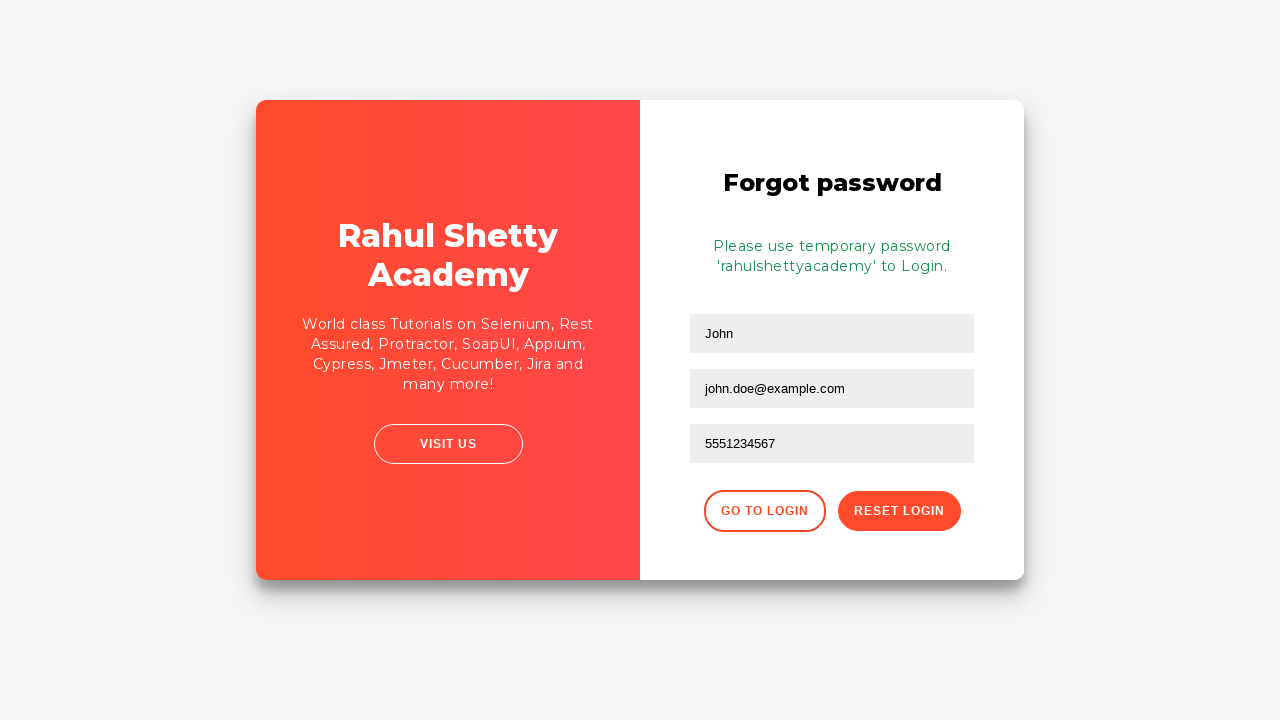

Clicked button to return to login page at (764, 511) on button.go-to-login-btn
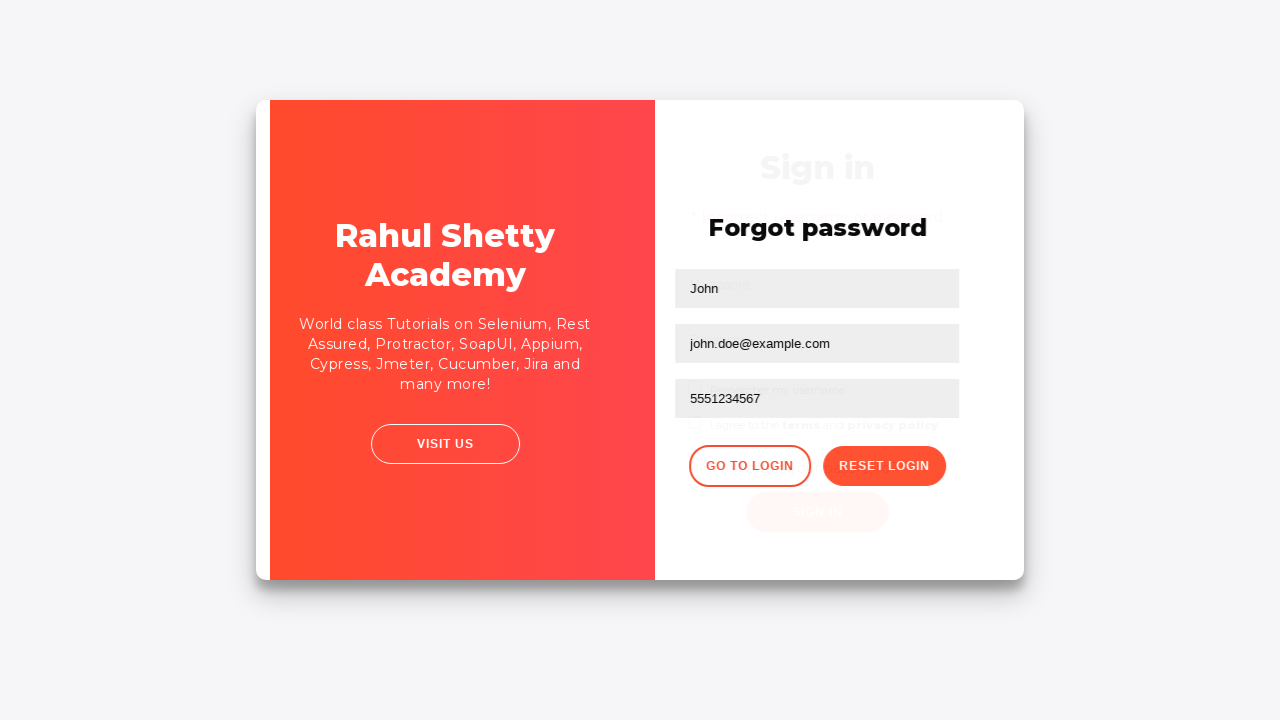

Waited for page transition back to login form
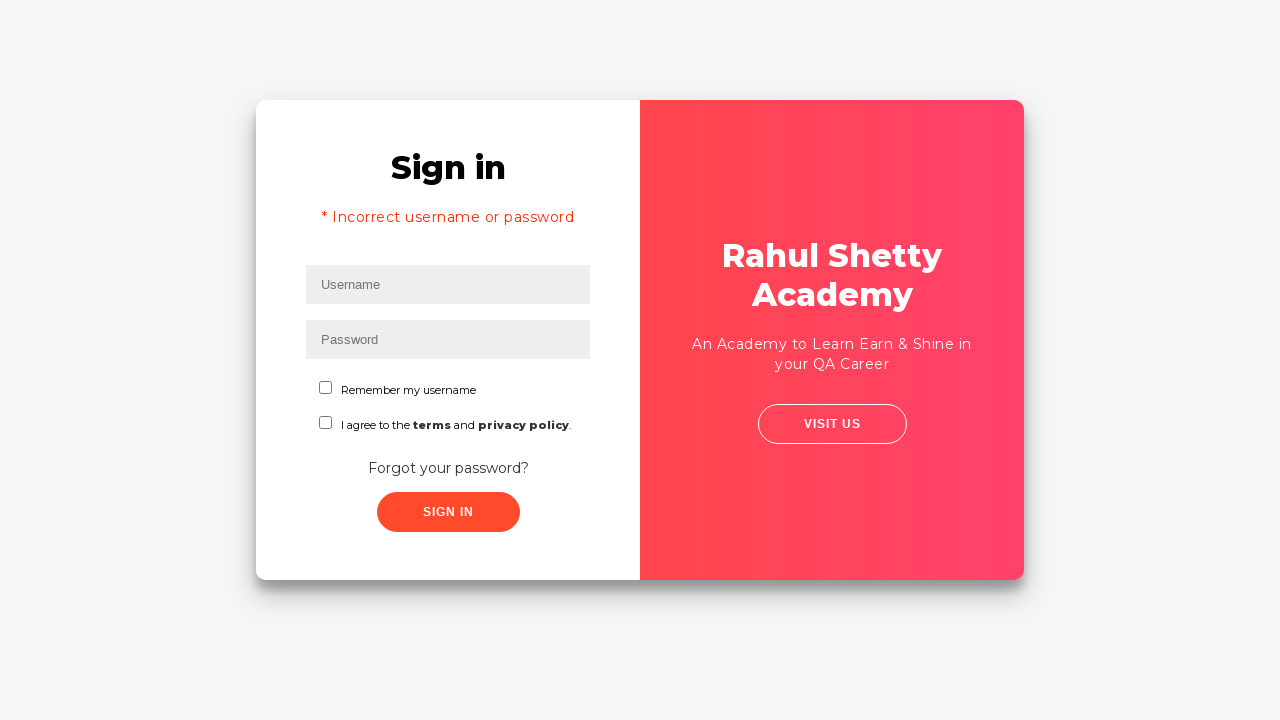

Filled username field with 'John' for login retry on #inputUsername
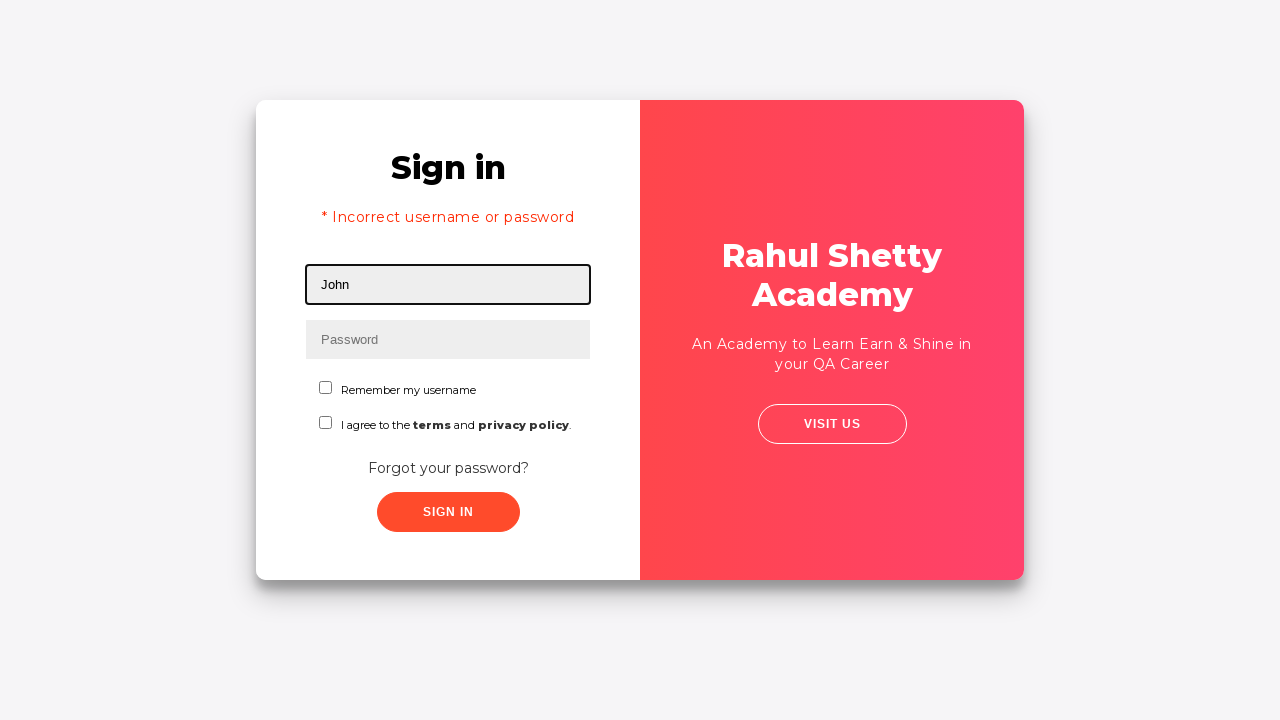

Filled password field with temporary password 'rahulshettyacademy' on input[type*='pass']
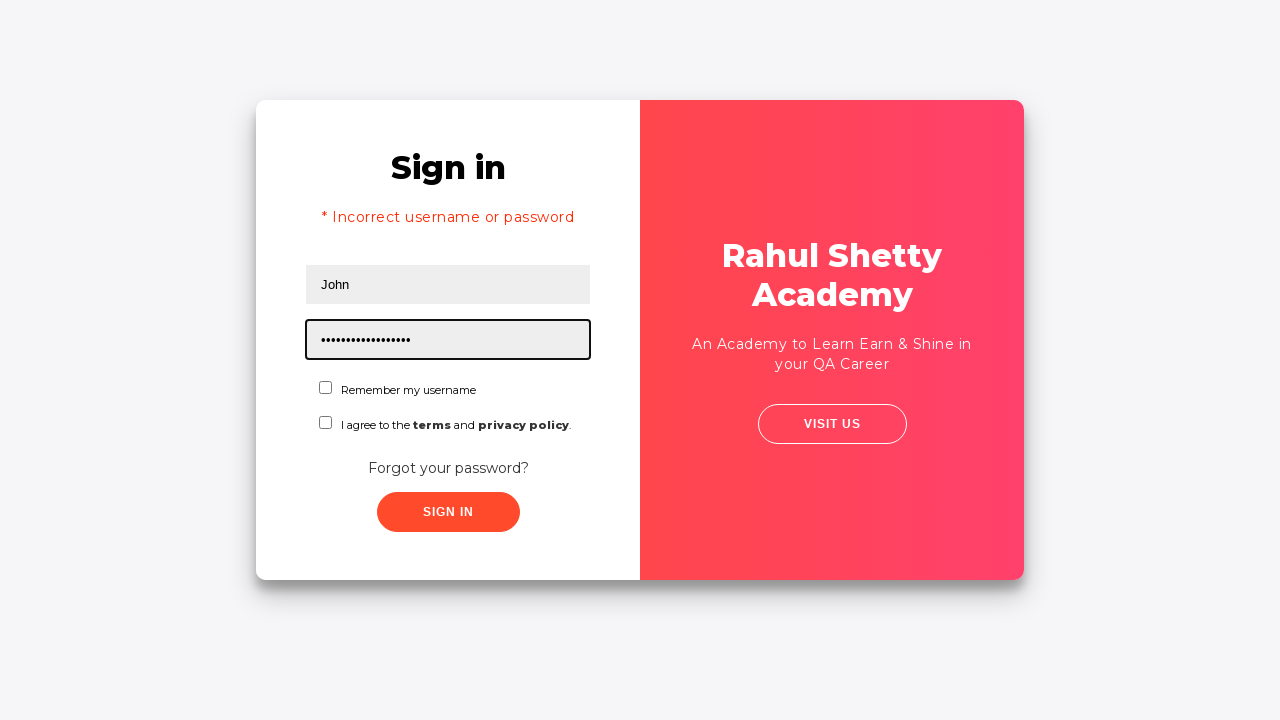

Checked 'Remember me' checkbox at (326, 422) on #chkboxTwo
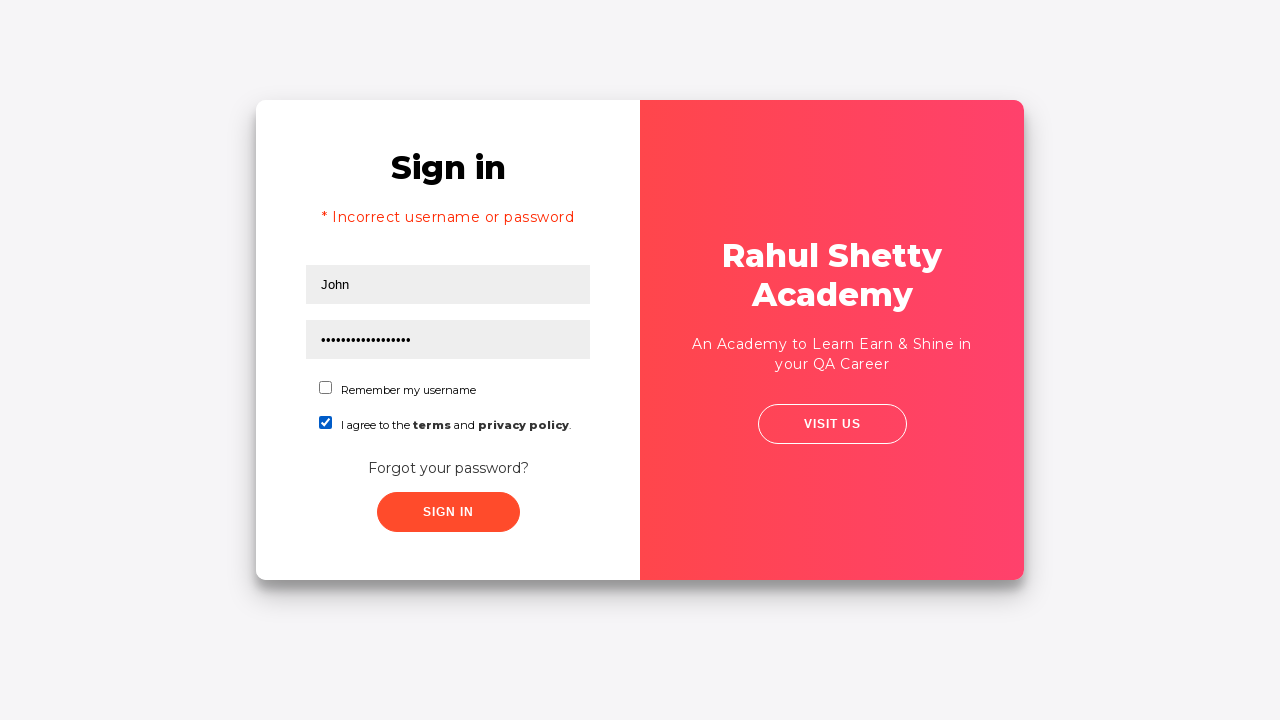

Clicked submit button to log in with temporary password at (448, 512) on button[class*='submit']
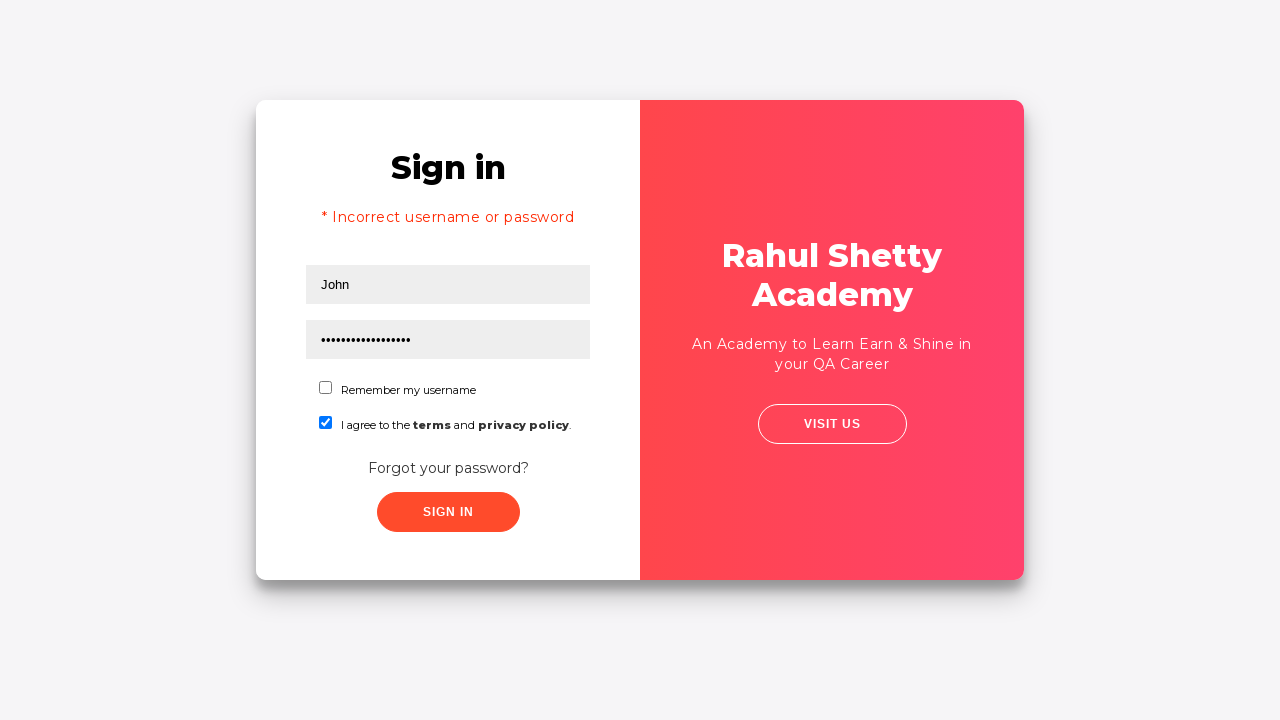

Waited for login to complete and page to load
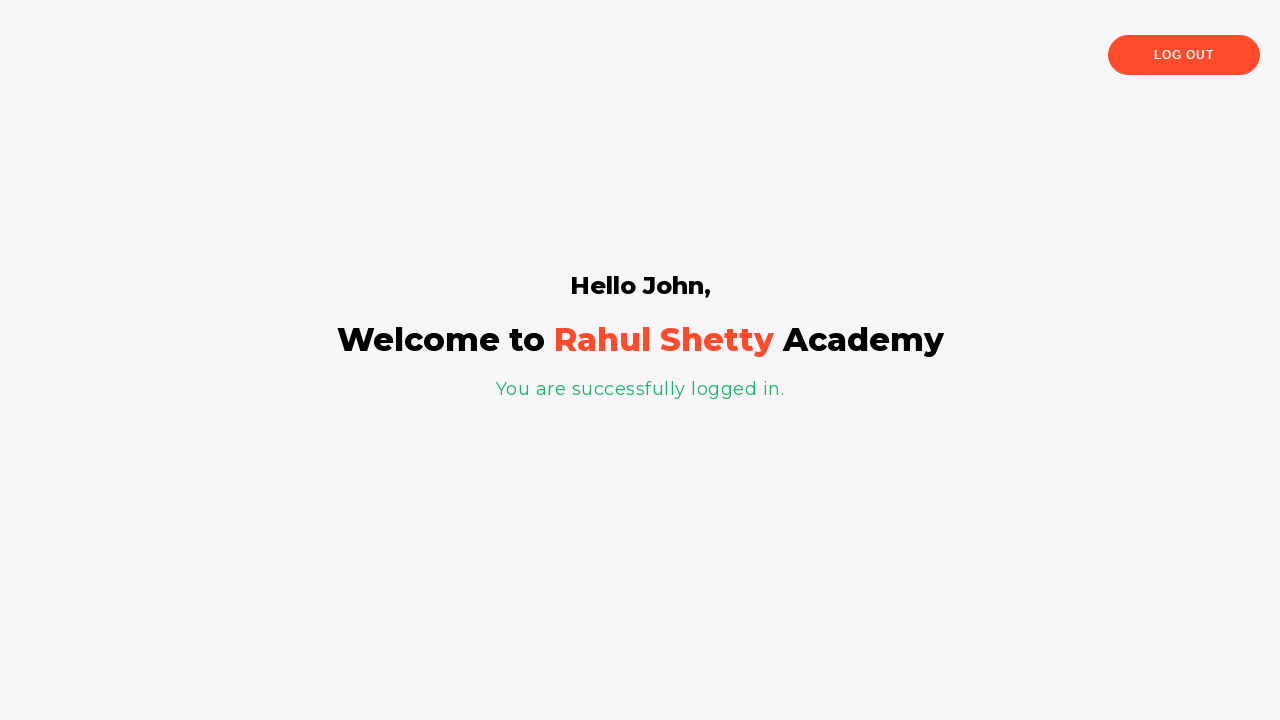

Clicked 'Log Out' button to end session at (1184, 55) on text='Log Out'
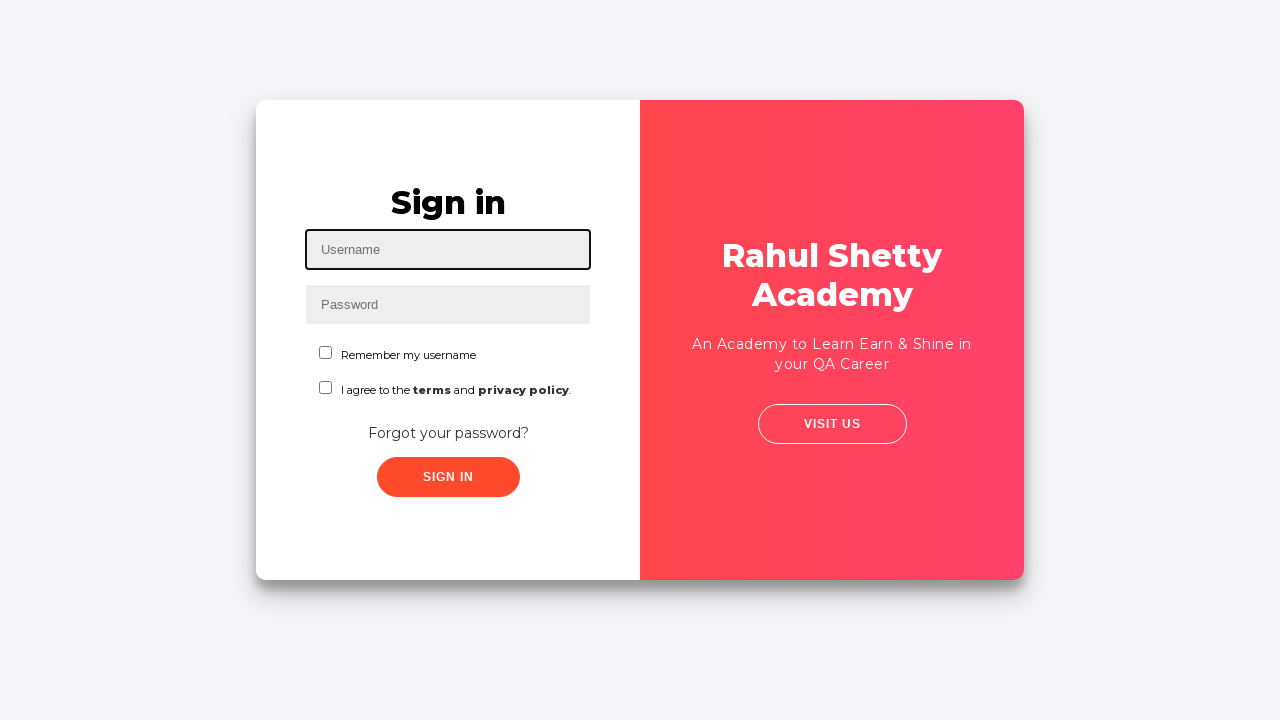

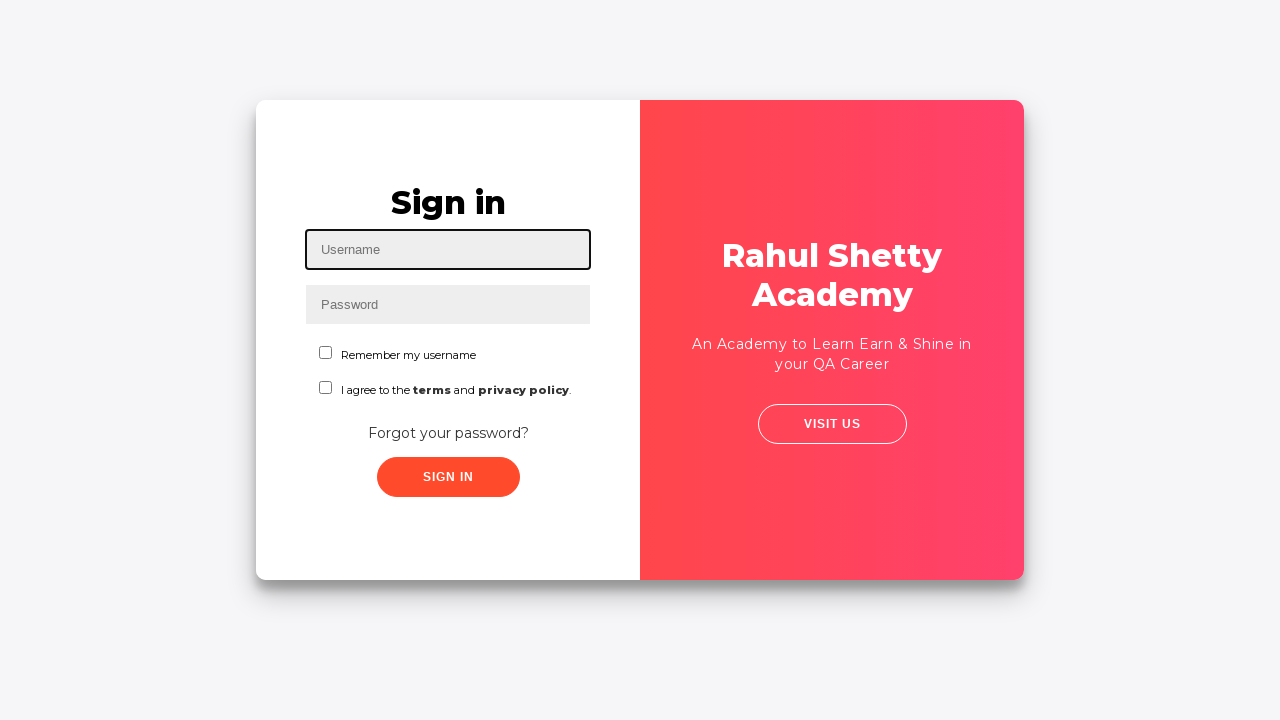